Opens the Text Box page, fills out a form with user details, and submits it

Starting URL: https://demoqa.com/elements

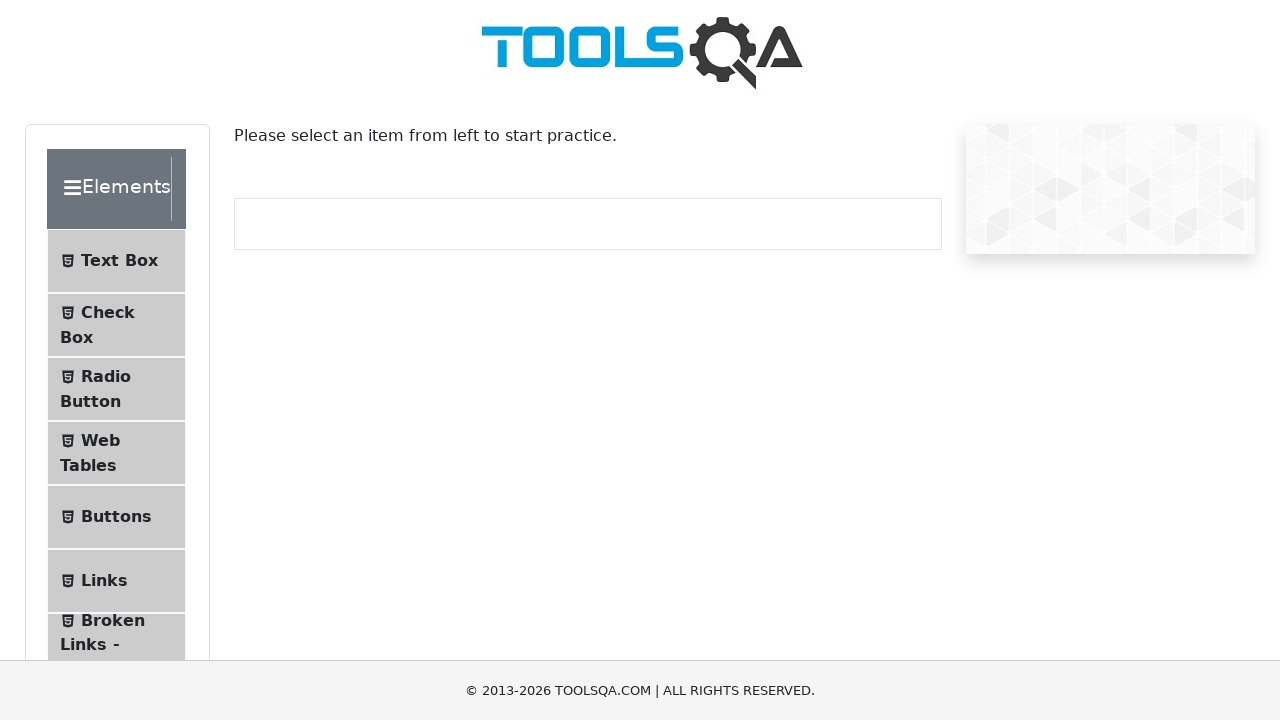

Clicked on Text Box menu item at (116, 261) on #item-0
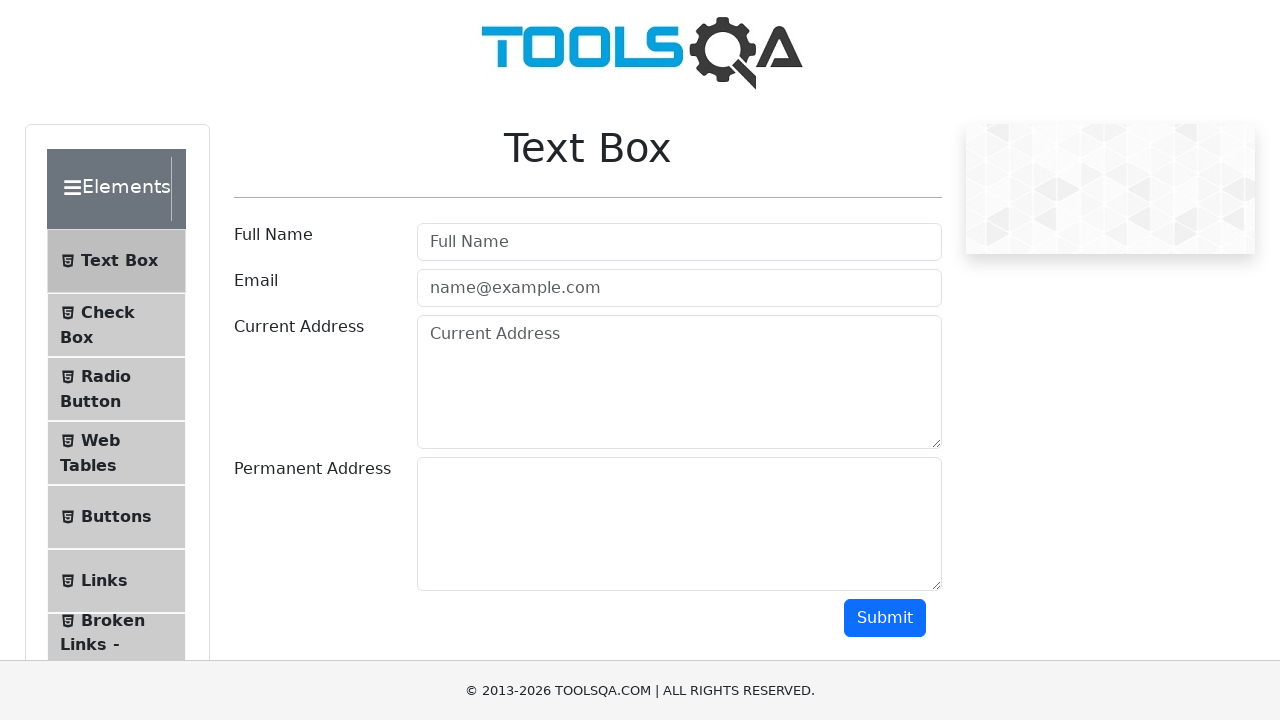

Filled userName field with 'John Doe' on #userName
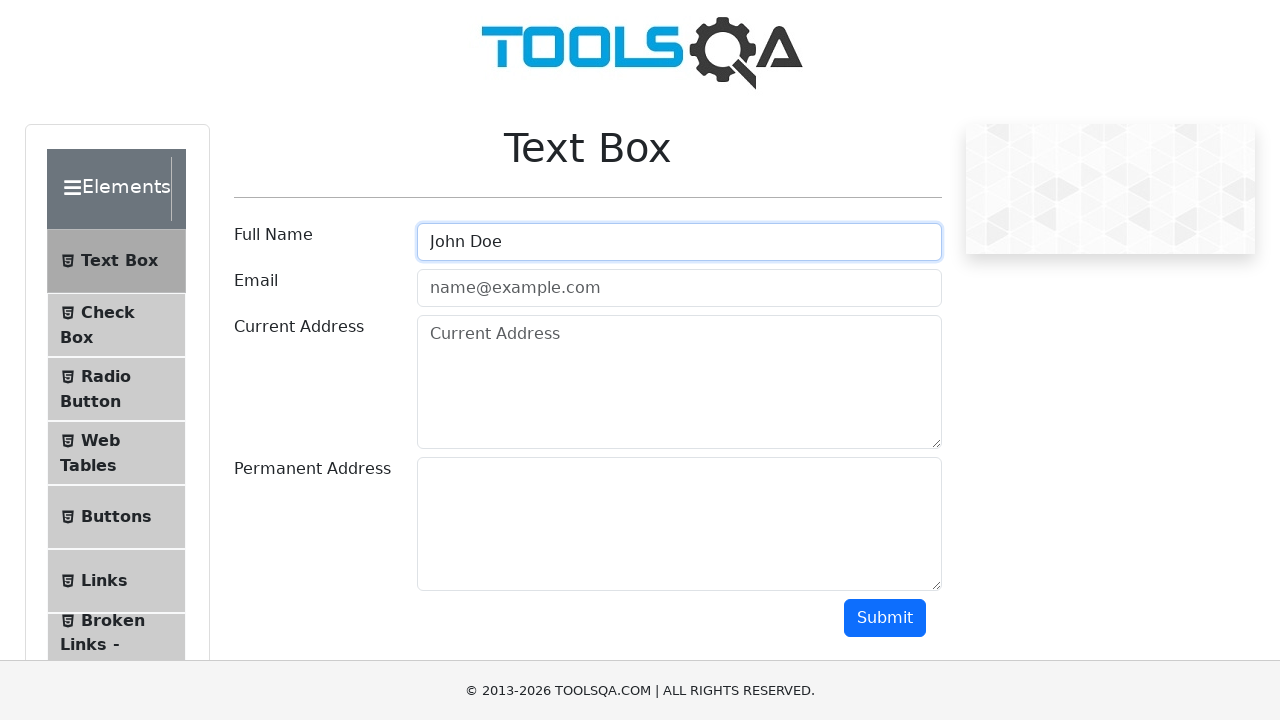

Filled userEmail field with 'john.doe@example.org' on #userEmail
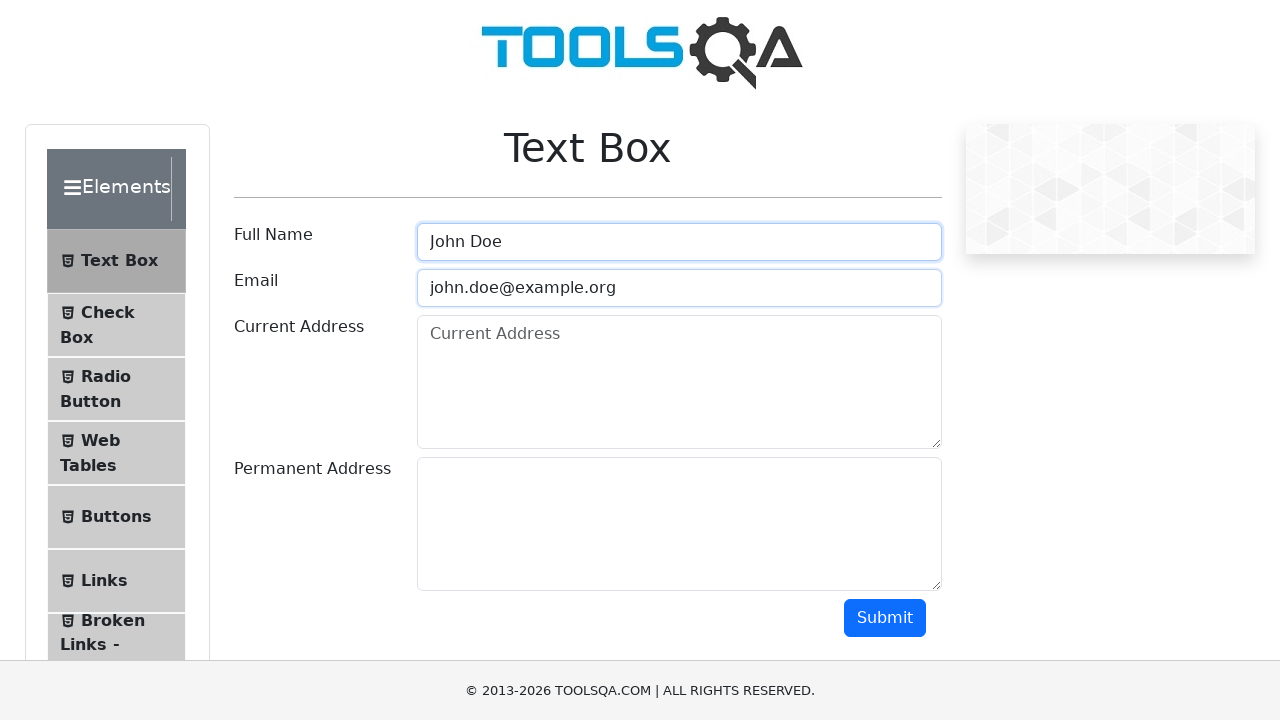

Filled currentAddress field with 'Unknown rd. 167 apt 26' on #currentAddress
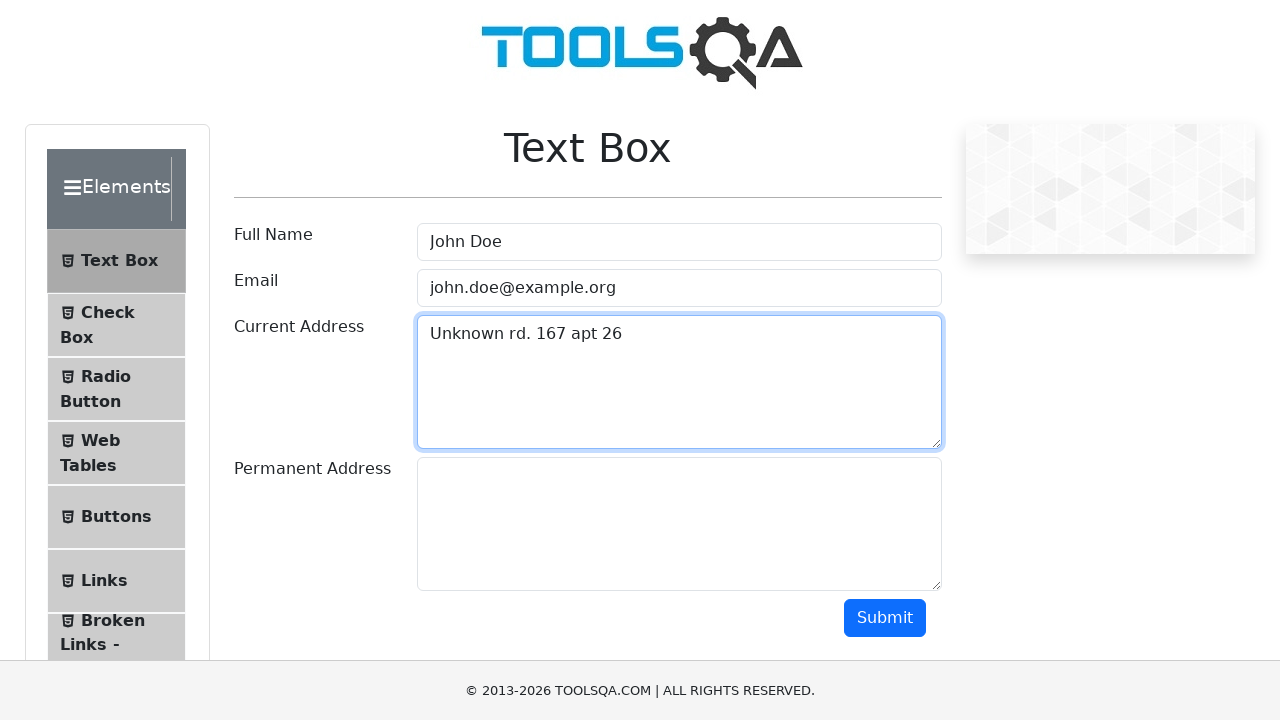

Filled permanentAddress field with 'Unknown rd. 167 apt 26' on #permanentAddress
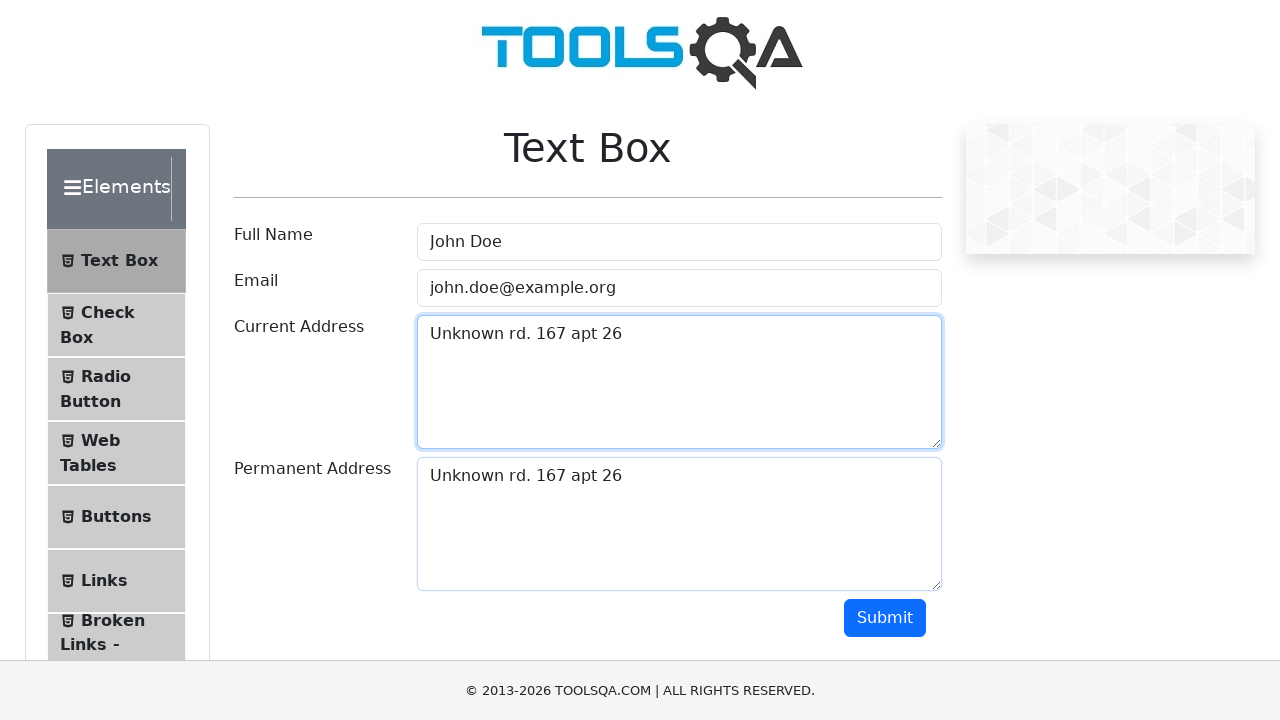

Clicked submit button to submit the form at (885, 618) on #submit
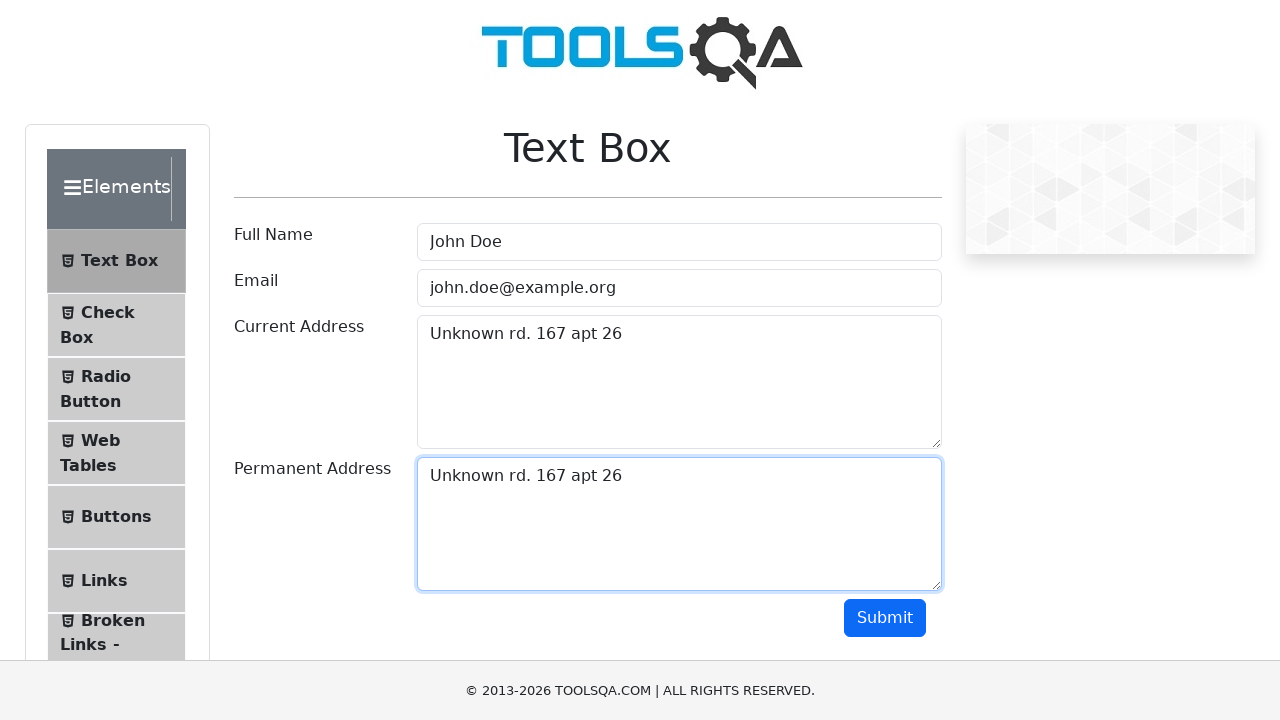

Output section became visible after form submission
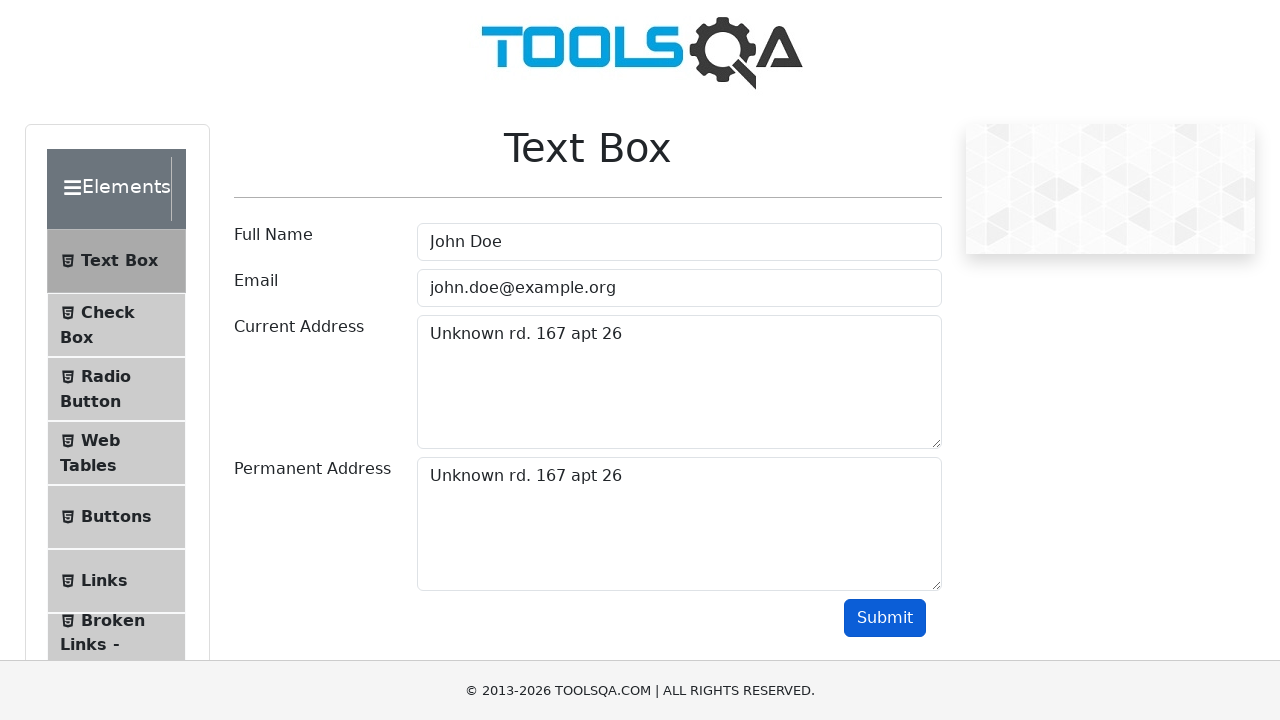

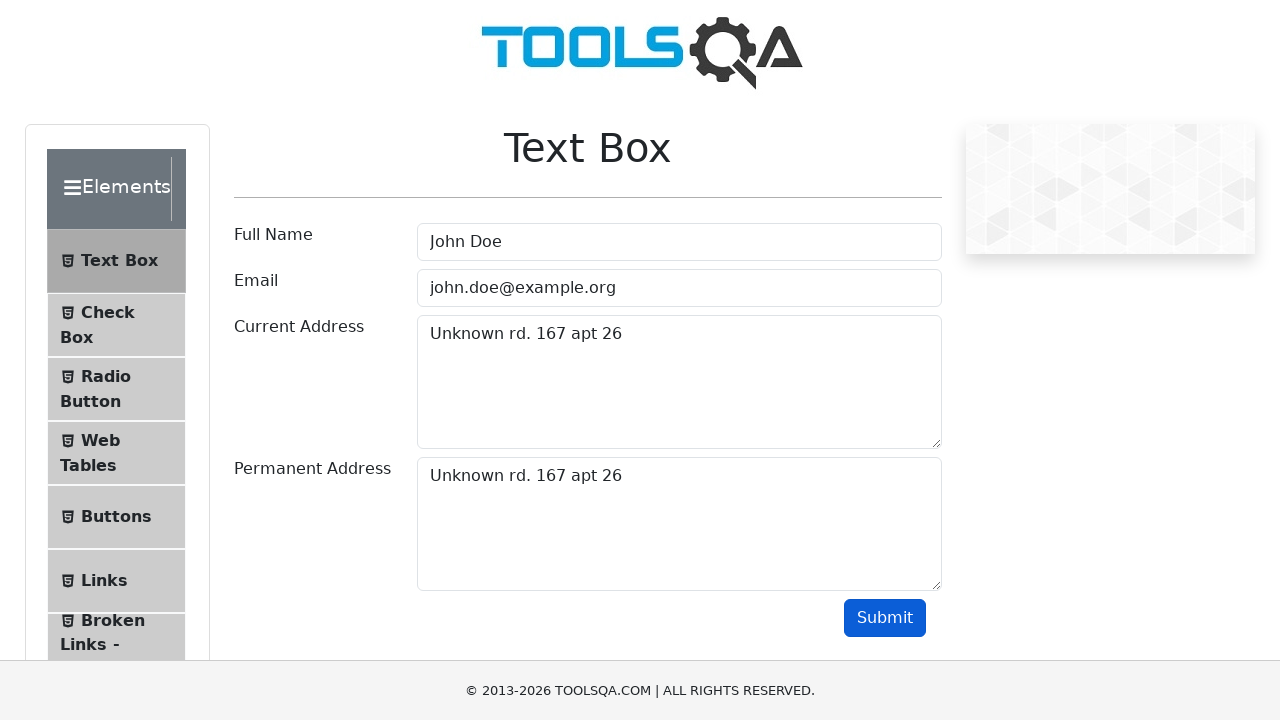